Tests form validation with valid number but empty directivo expecting directivo error to be displayed

Starting URL: https://elenarivero.github.io/Ejercicio2/index.html

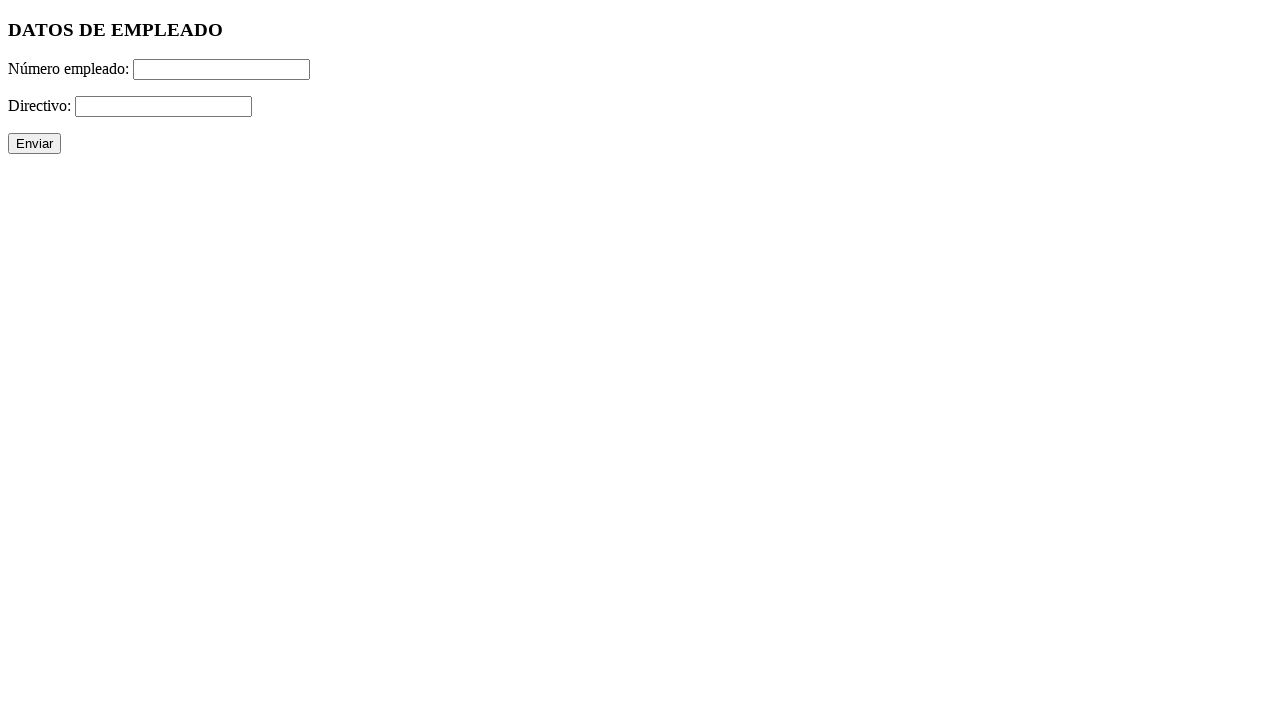

Filled employee number field with '112' on #numero
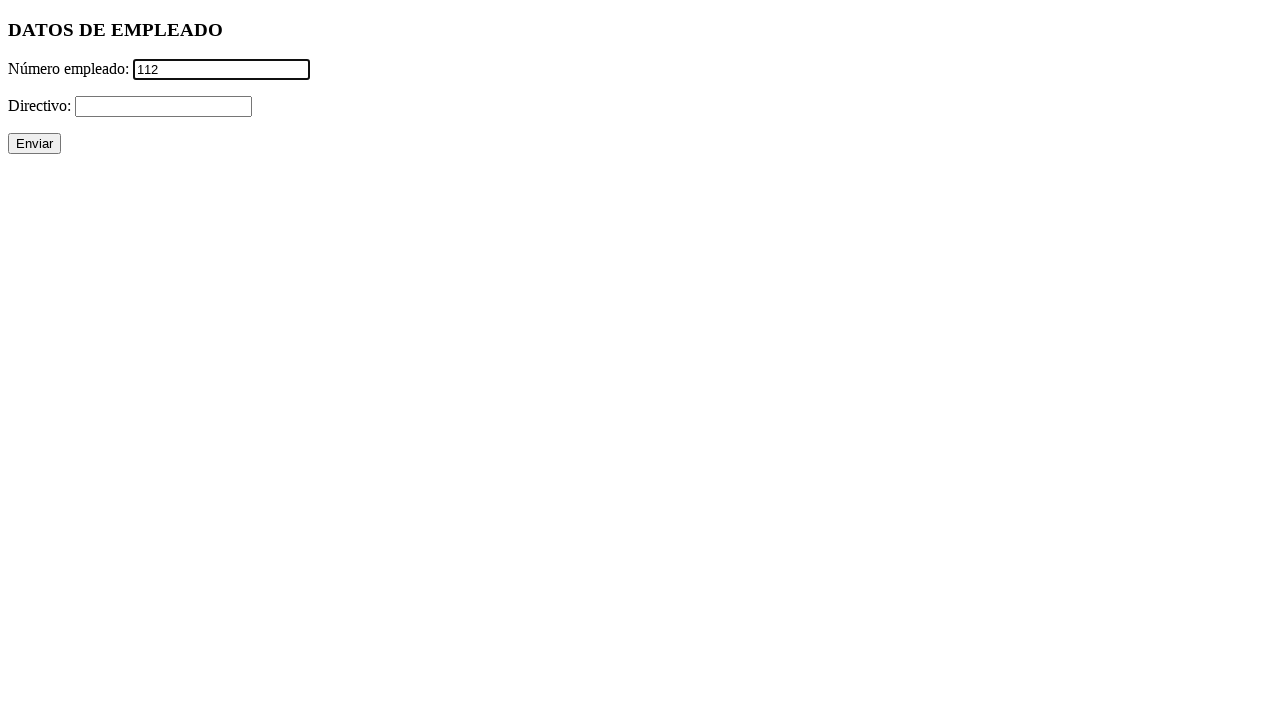

Clicked submit button with directivo field empty at (34, 144) on xpath=//p/input[@type='submit']
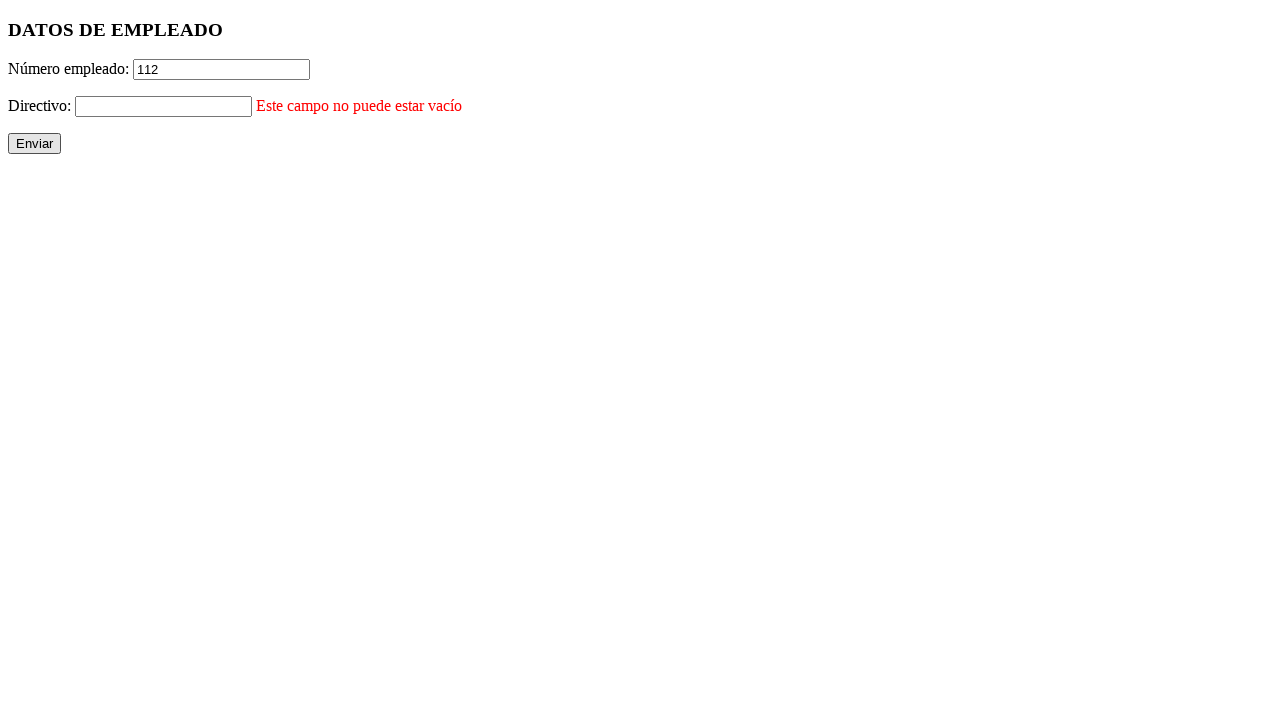

Directivo error message displayed
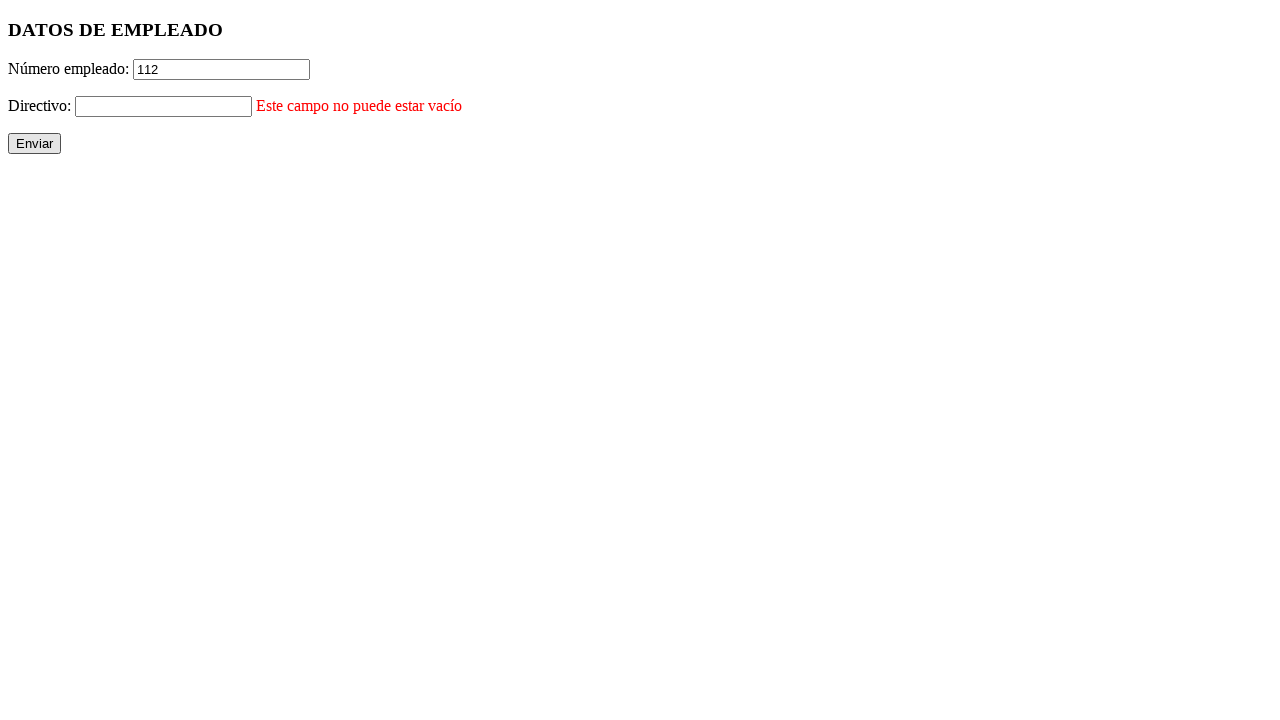

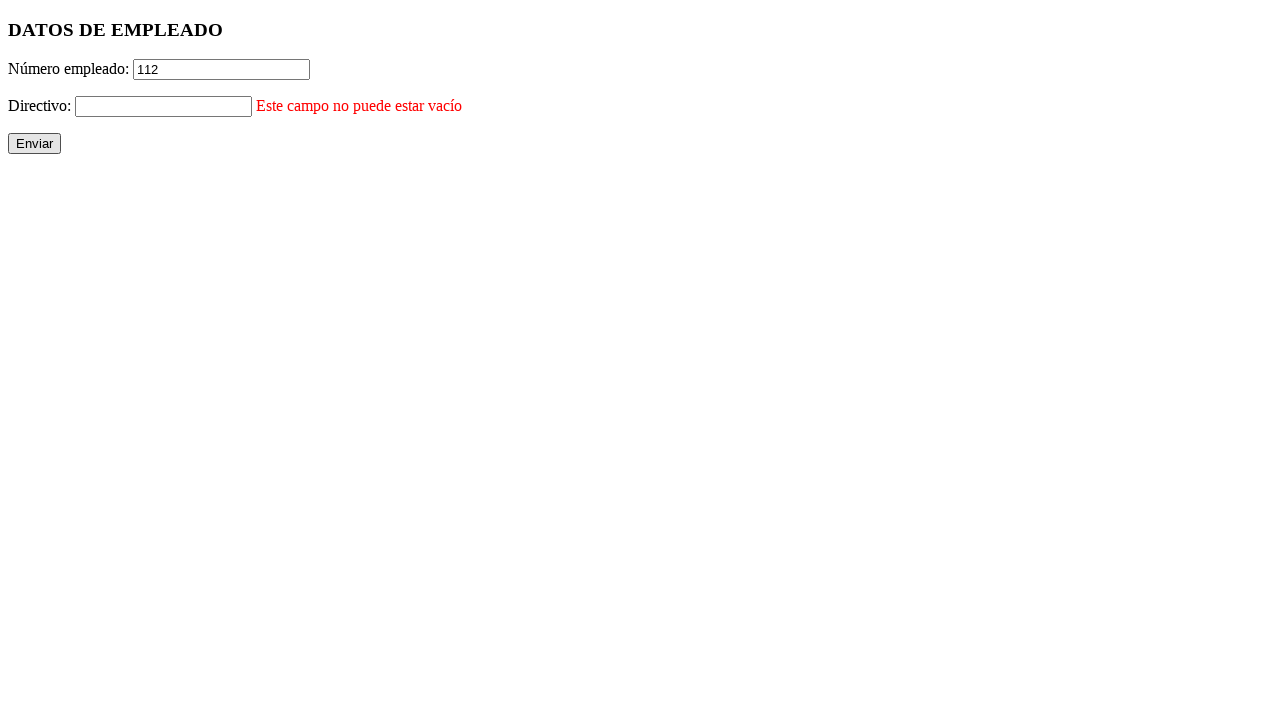